Tests hover functionality by hovering over each figure element and verifying the user name appears

Starting URL: https://the-internet.herokuapp.com/hovers

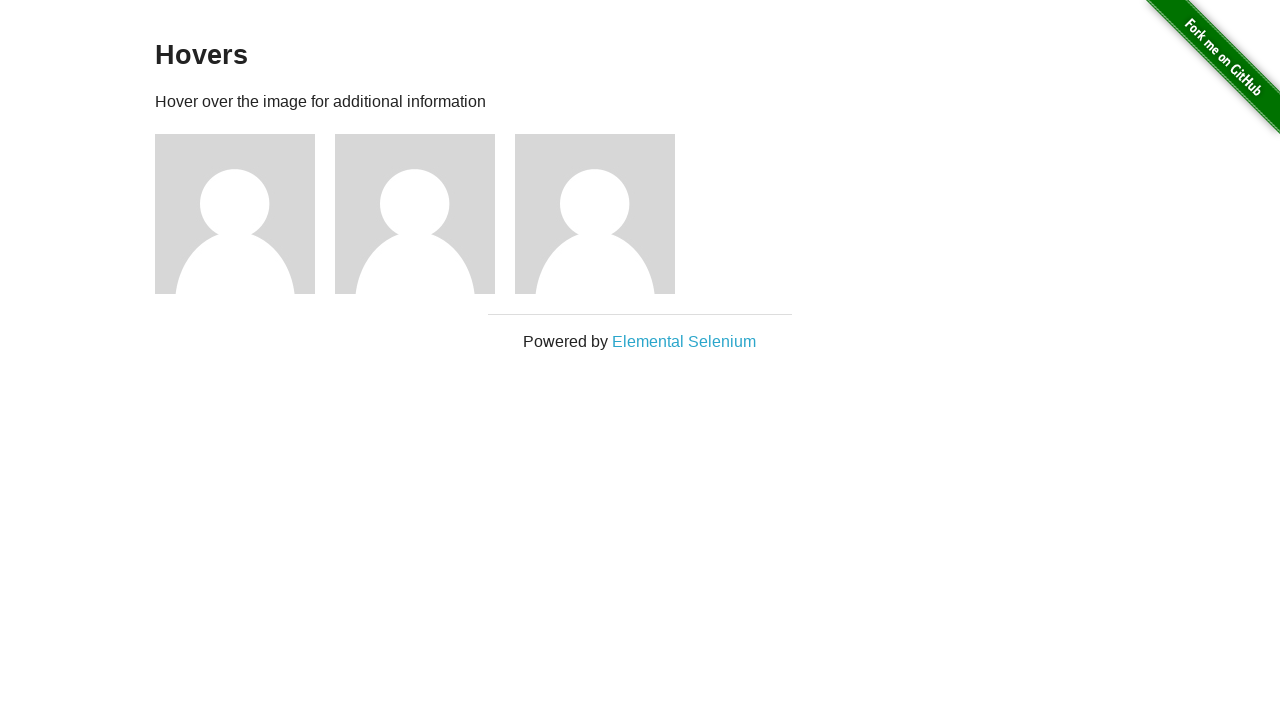

Located all figure elements on the hovers page
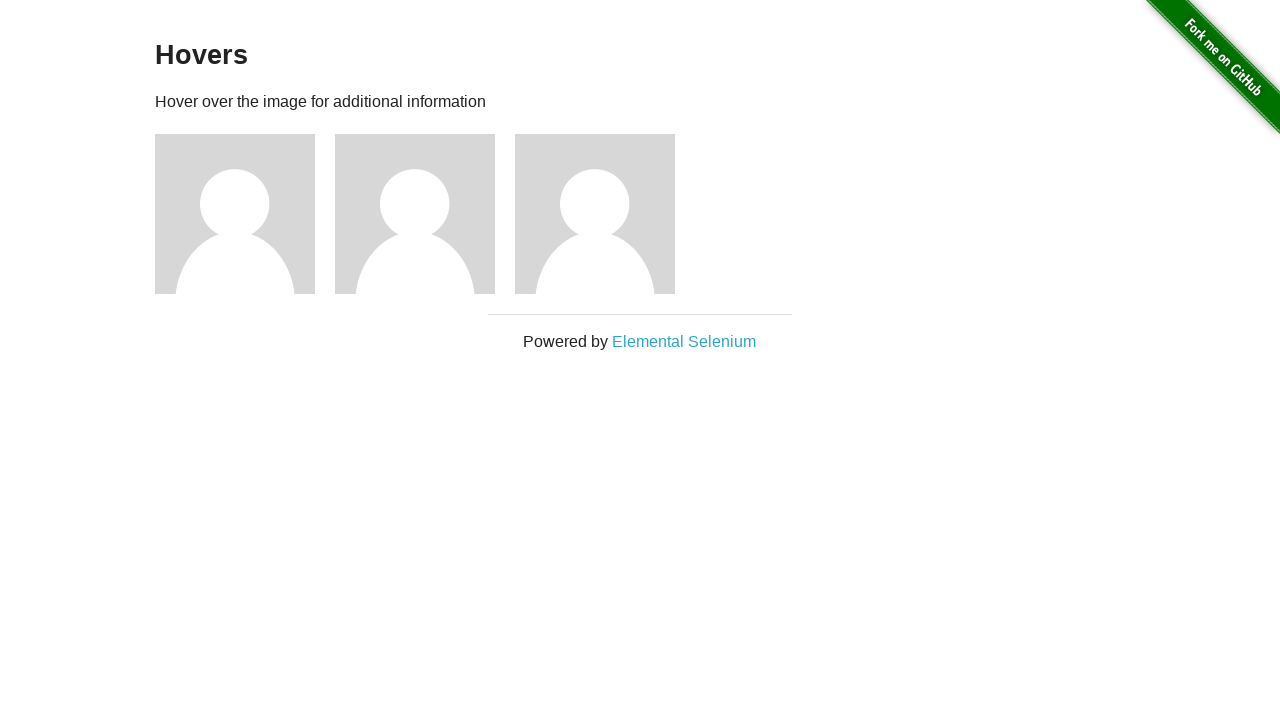

Hovered over figure element 1 at (245, 214) on .figure >> nth=0
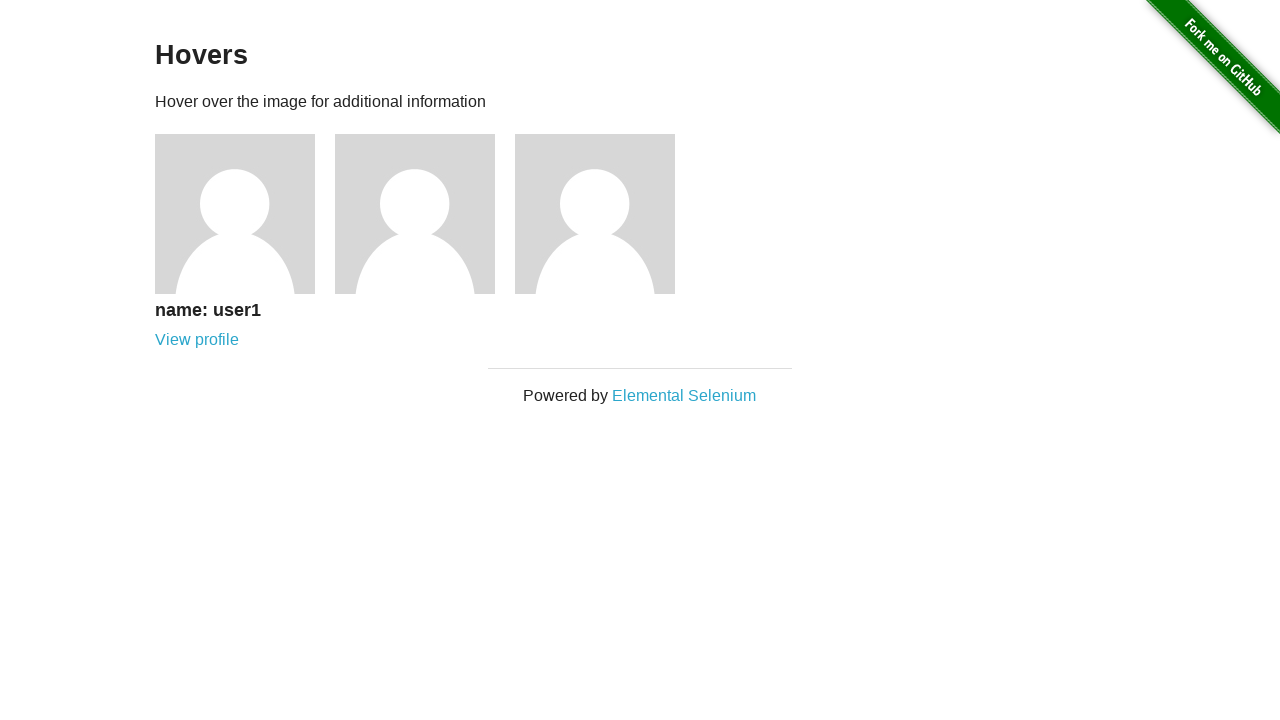

User name appeared on figure element 1 after hover
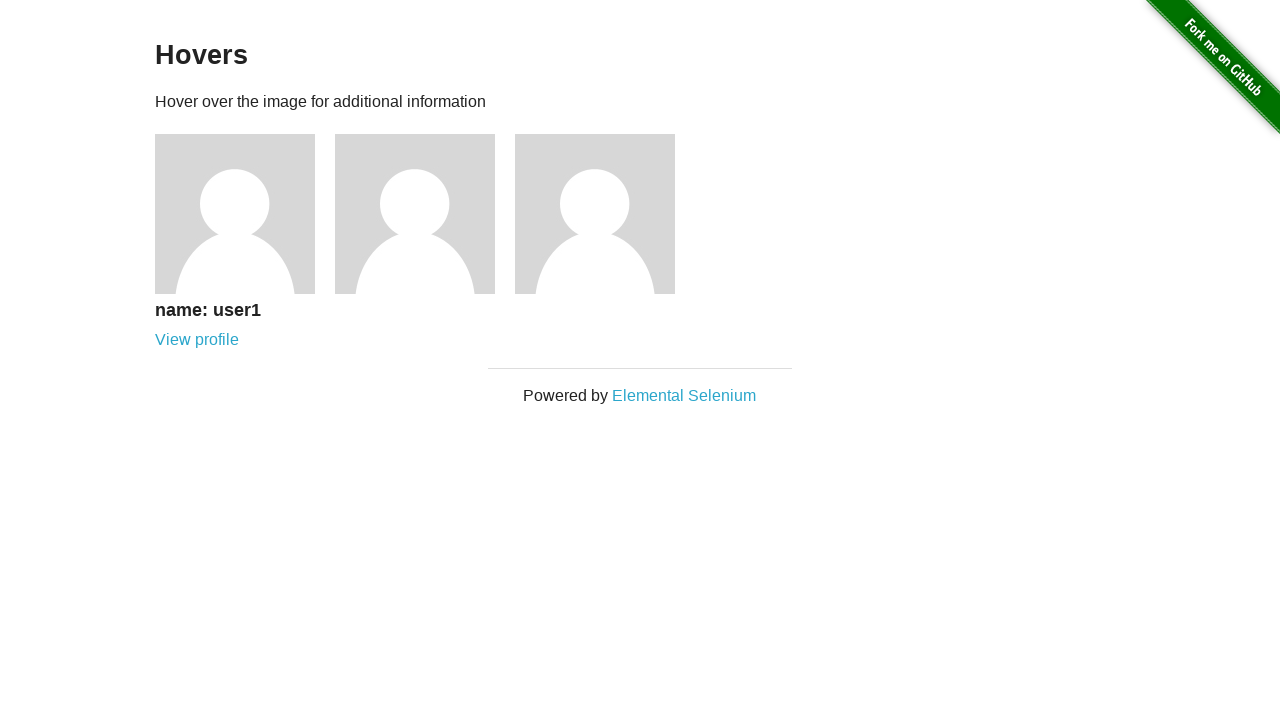

Hovered over figure element 2 at (425, 214) on .figure >> nth=1
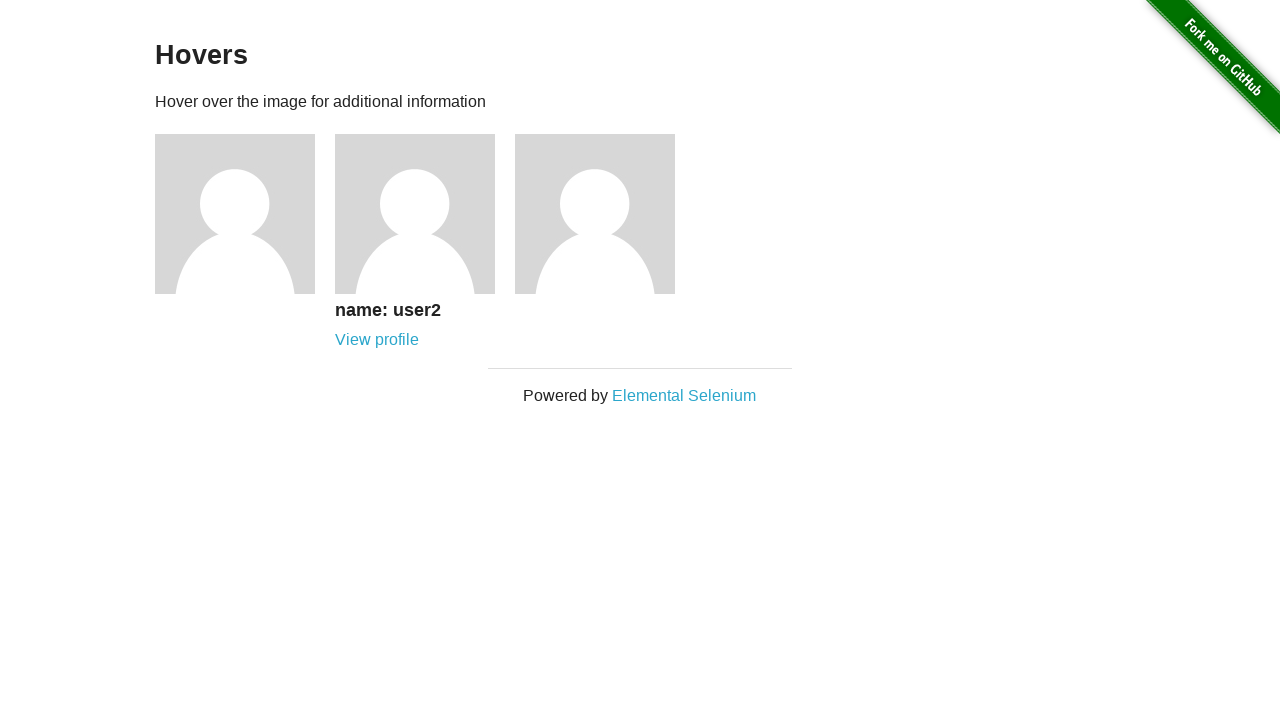

User name appeared on figure element 2 after hover
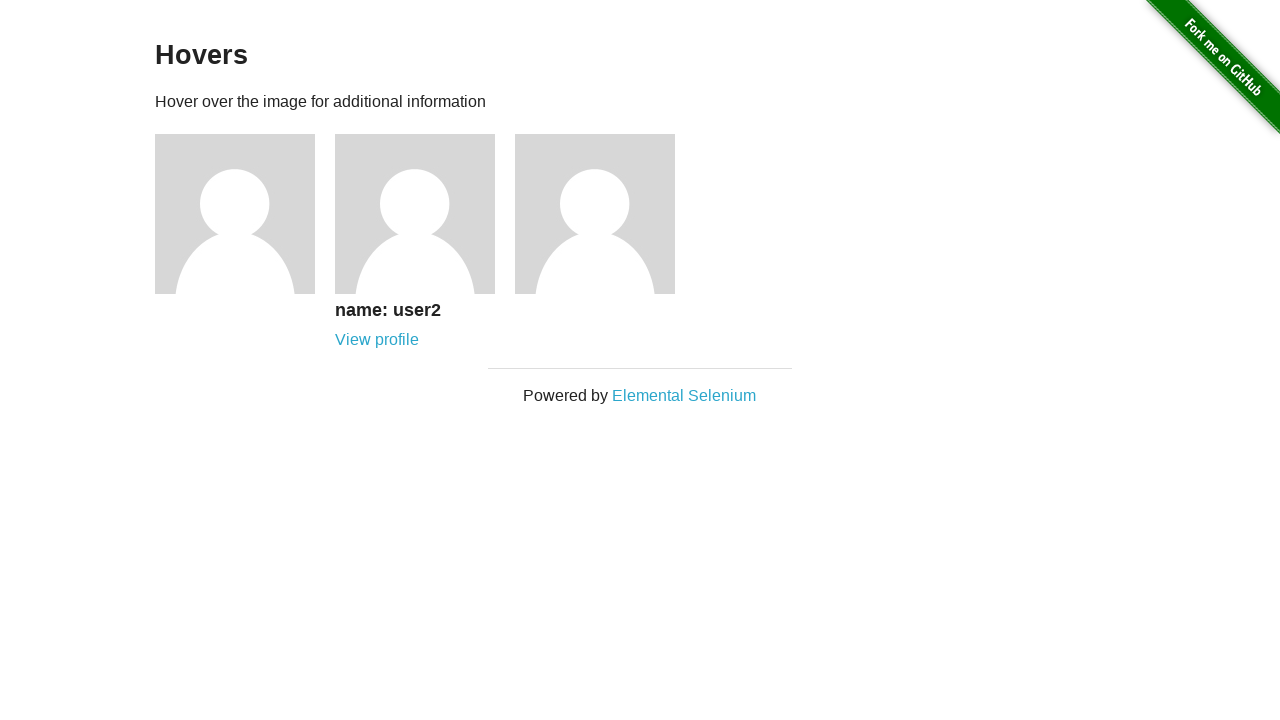

Hovered over figure element 3 at (605, 214) on .figure >> nth=2
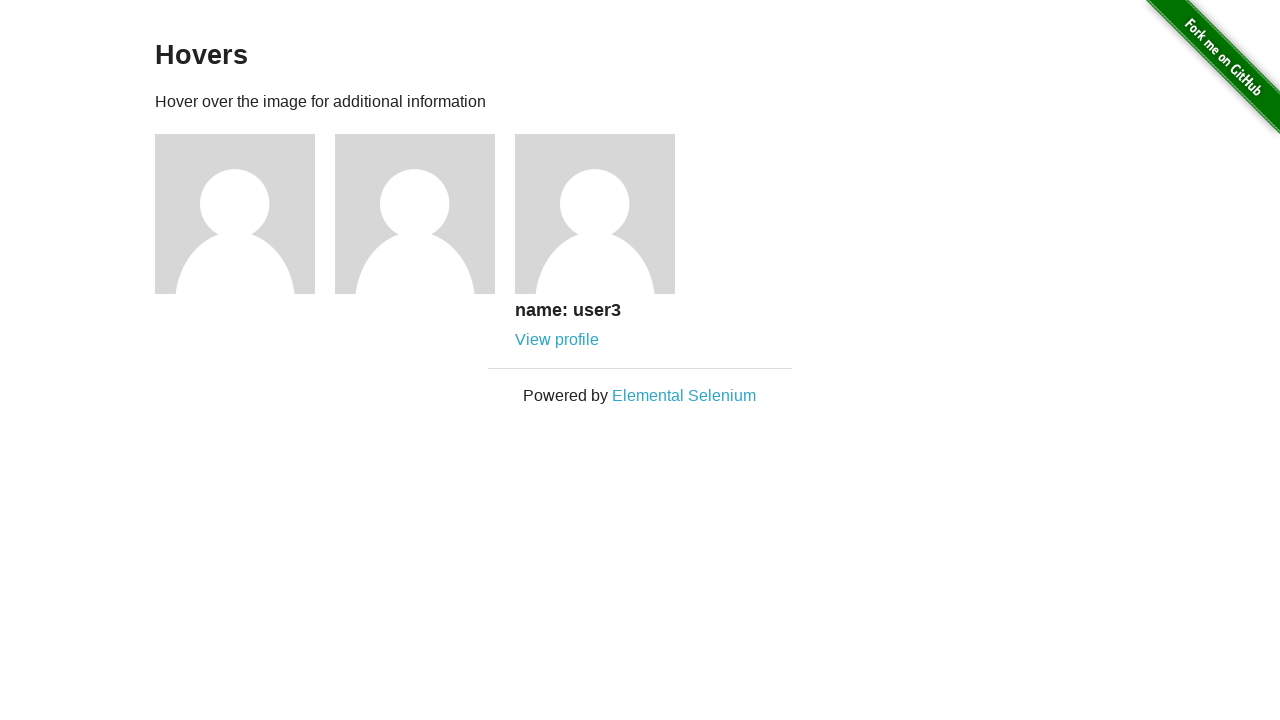

User name appeared on figure element 3 after hover
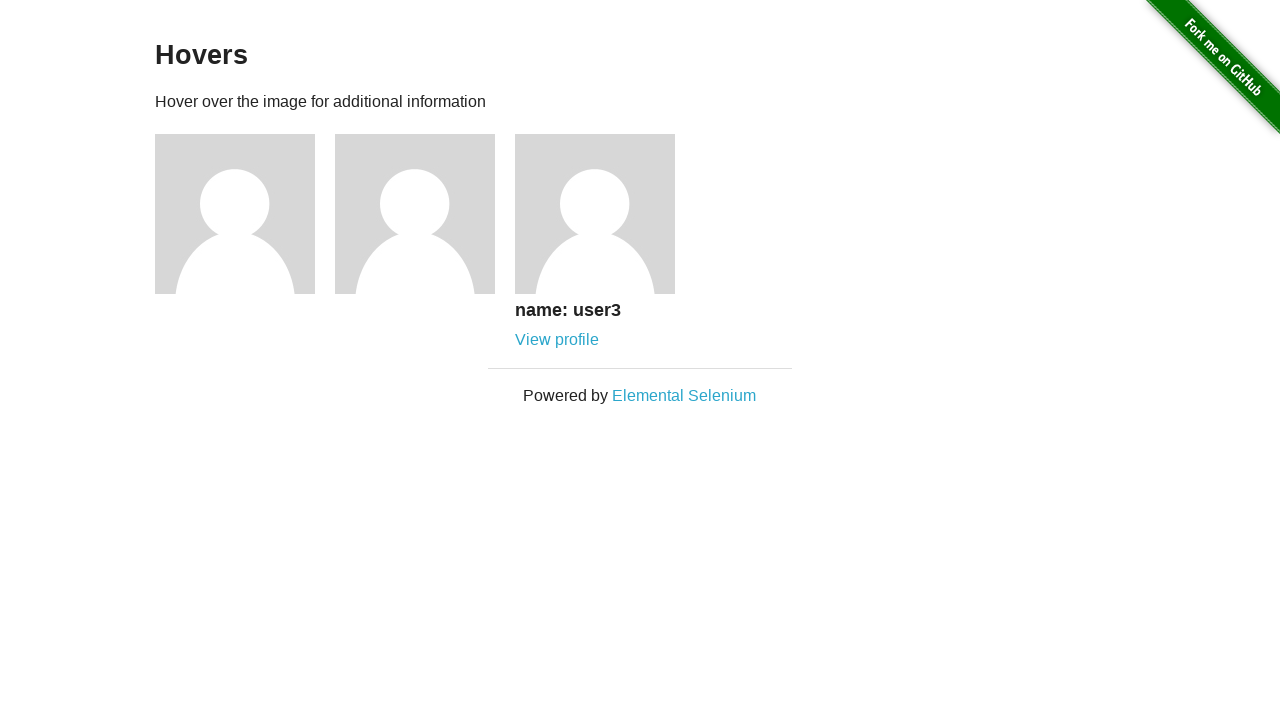

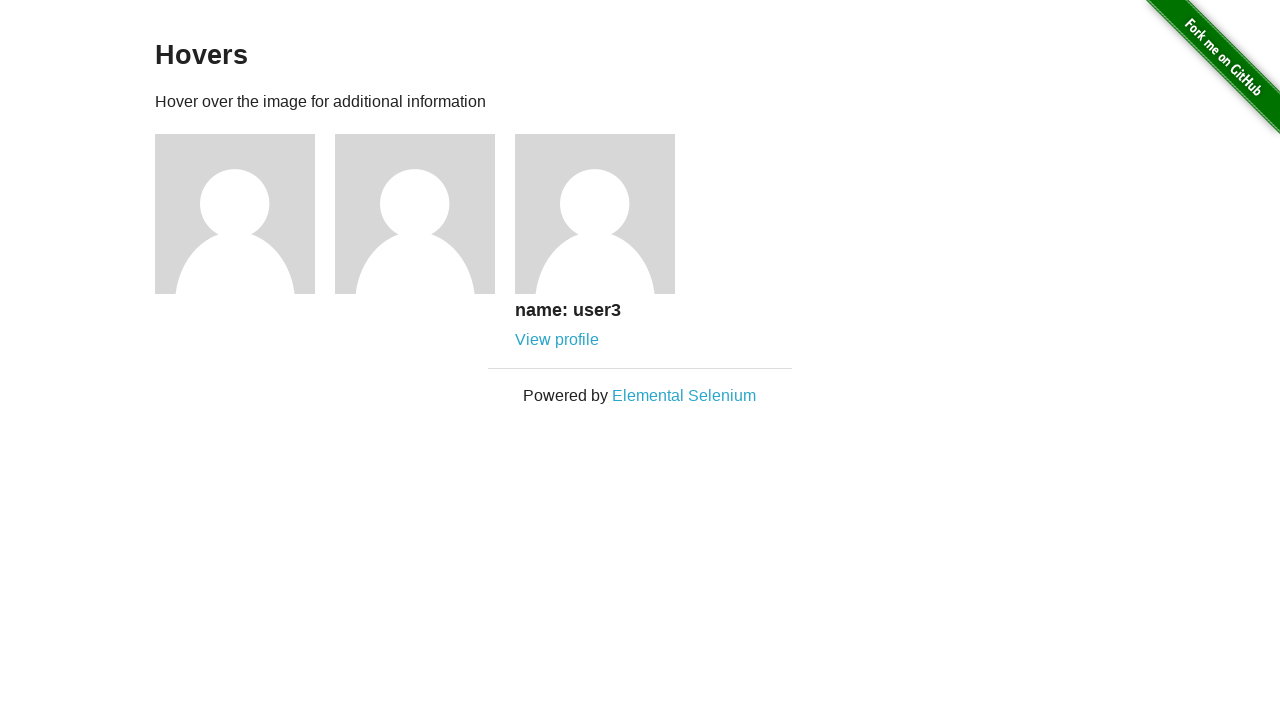